Tests that clicking Clear completed removes completed items from the list

Starting URL: https://demo.playwright.dev/todomvc

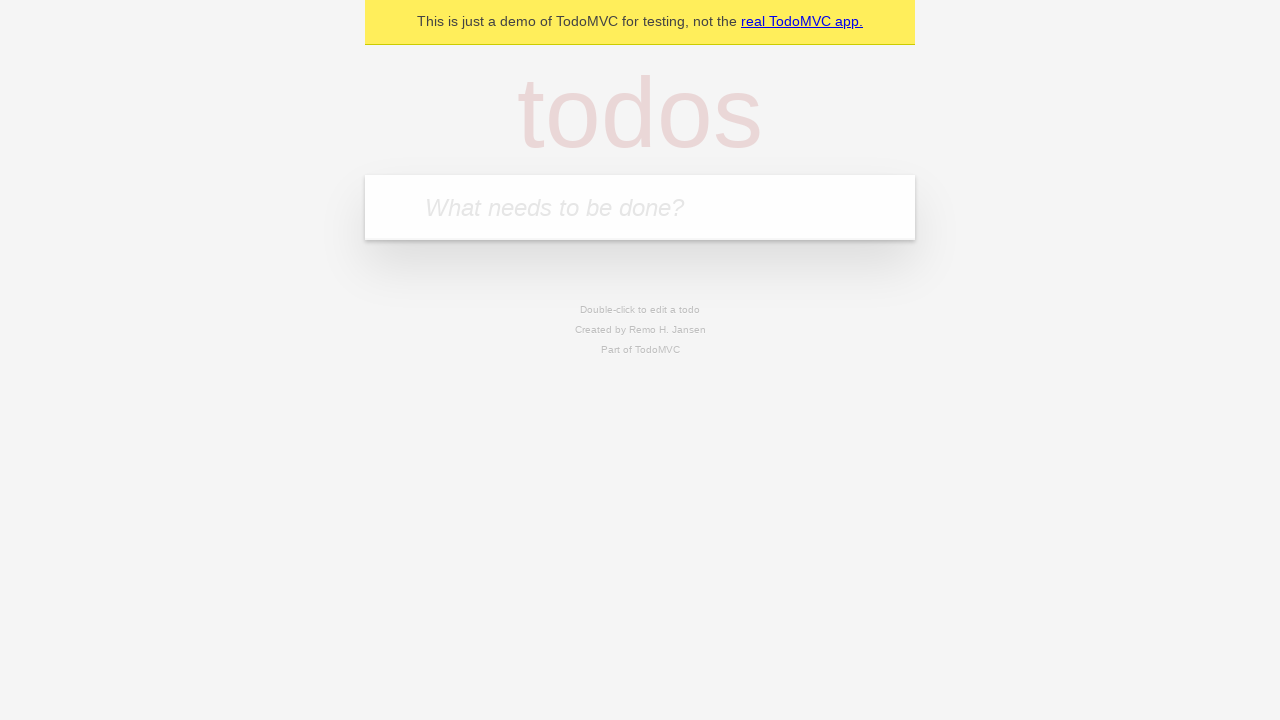

Filled todo input with 'buy some cheese' on internal:attr=[placeholder="What needs to be done?"i]
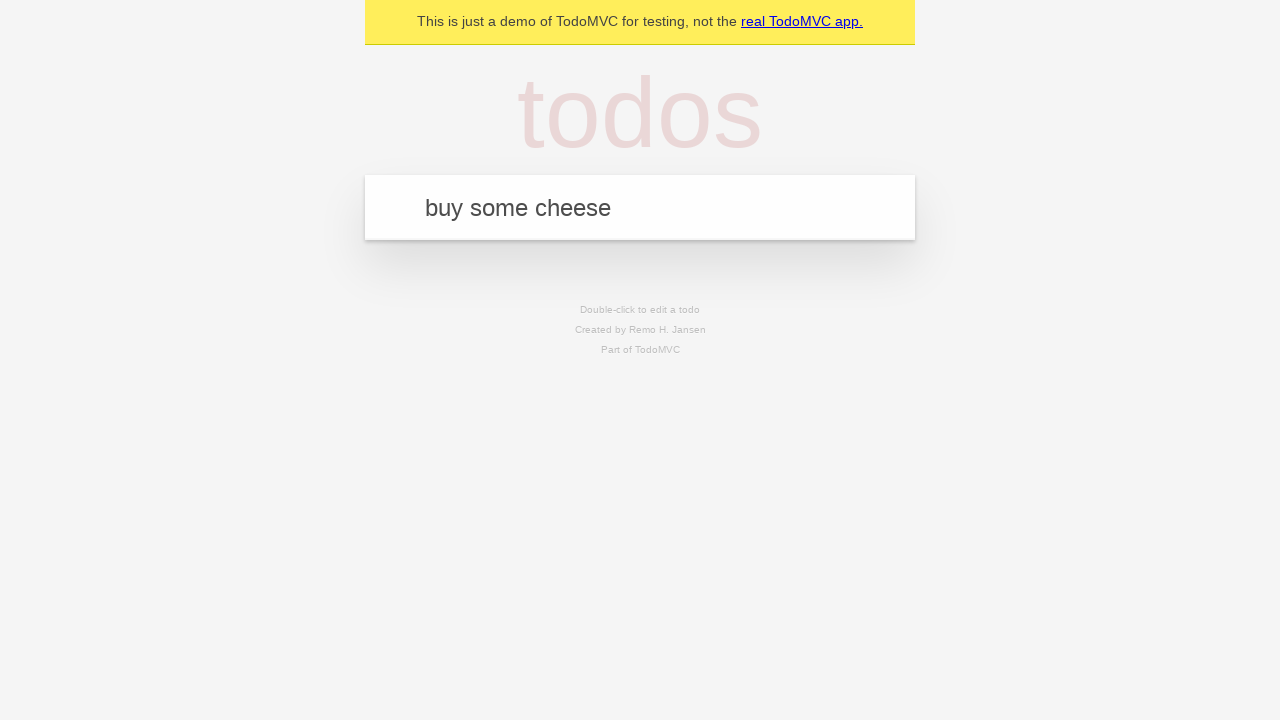

Pressed Enter to add first todo item on internal:attr=[placeholder="What needs to be done?"i]
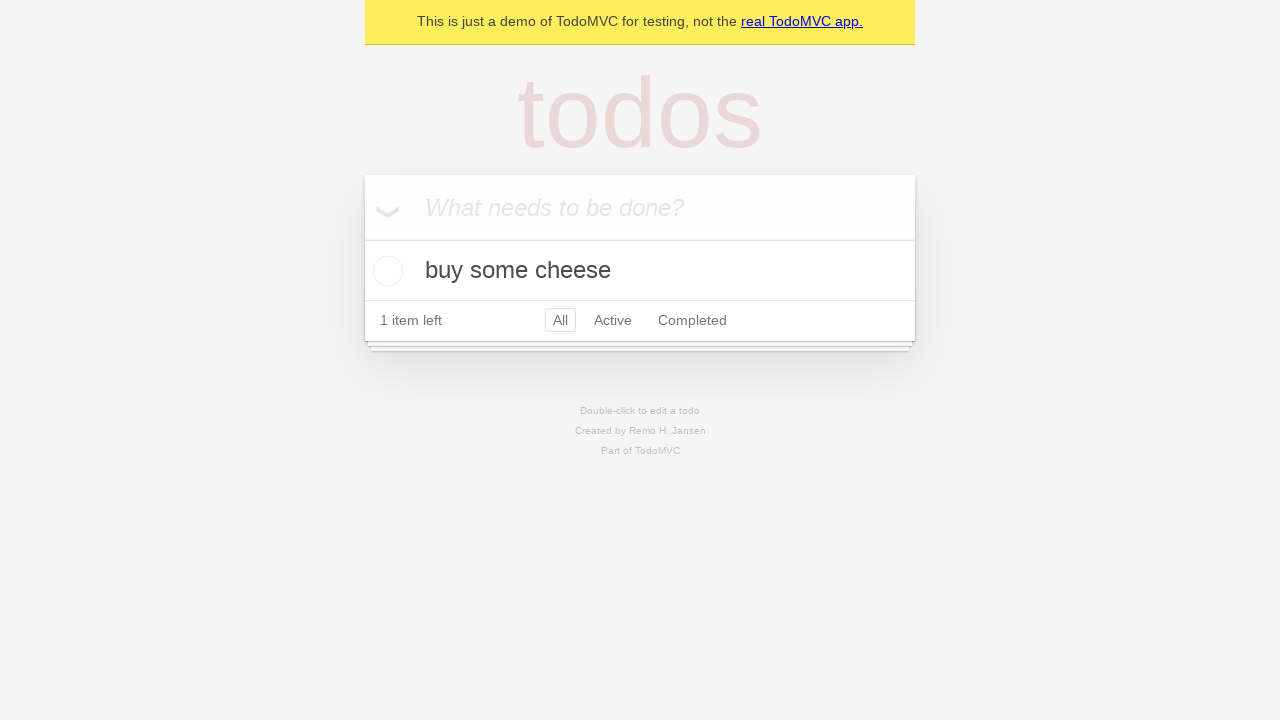

Filled todo input with 'feed the cat' on internal:attr=[placeholder="What needs to be done?"i]
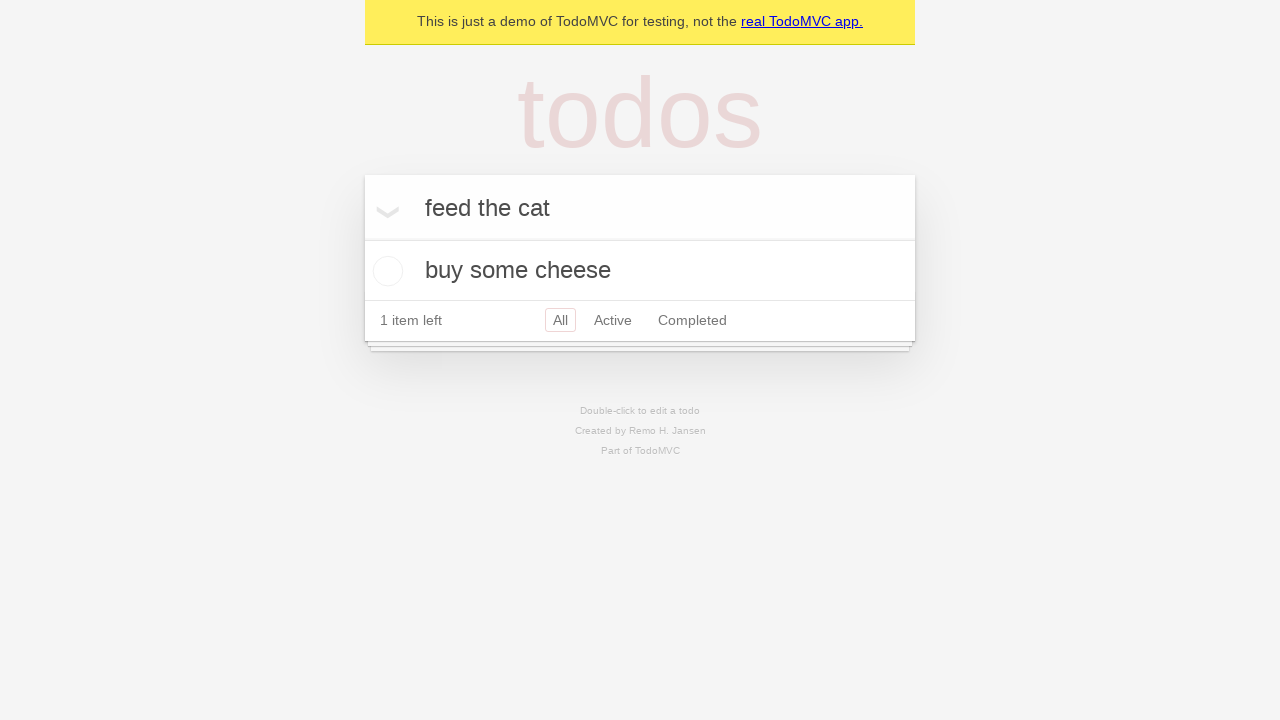

Pressed Enter to add second todo item on internal:attr=[placeholder="What needs to be done?"i]
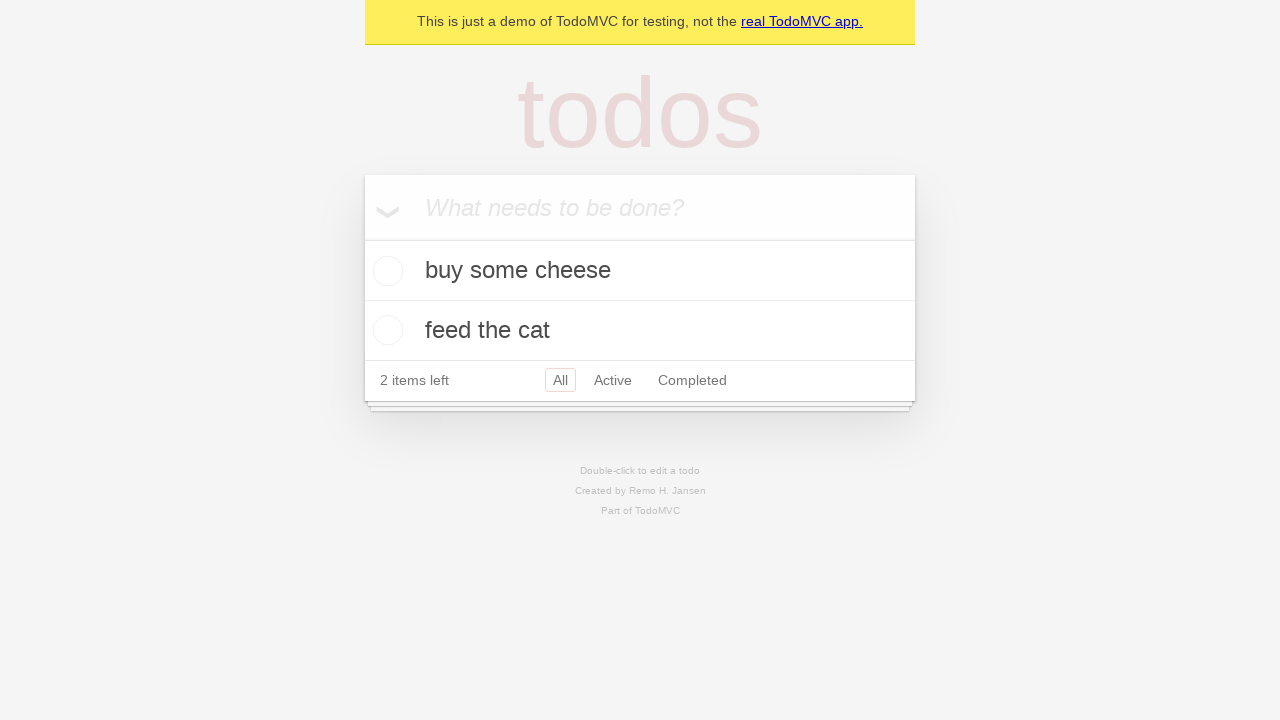

Filled todo input with 'book a doctors appointment' on internal:attr=[placeholder="What needs to be done?"i]
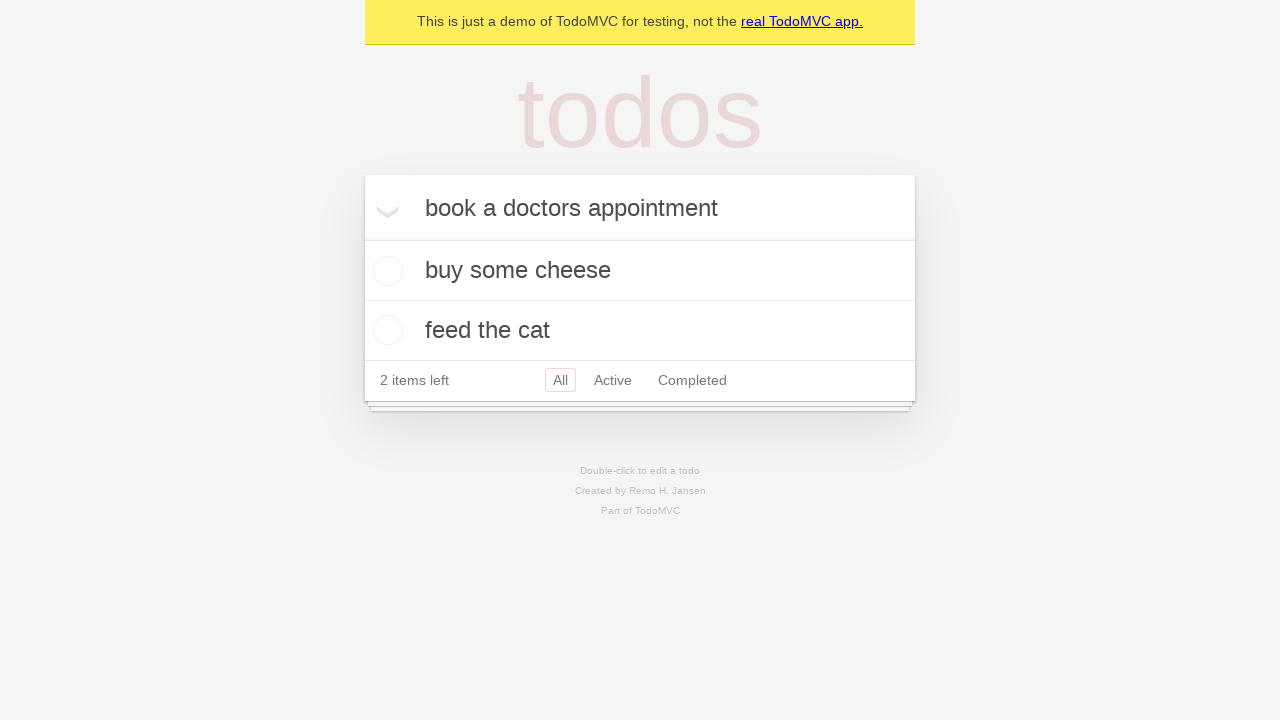

Pressed Enter to add third todo item on internal:attr=[placeholder="What needs to be done?"i]
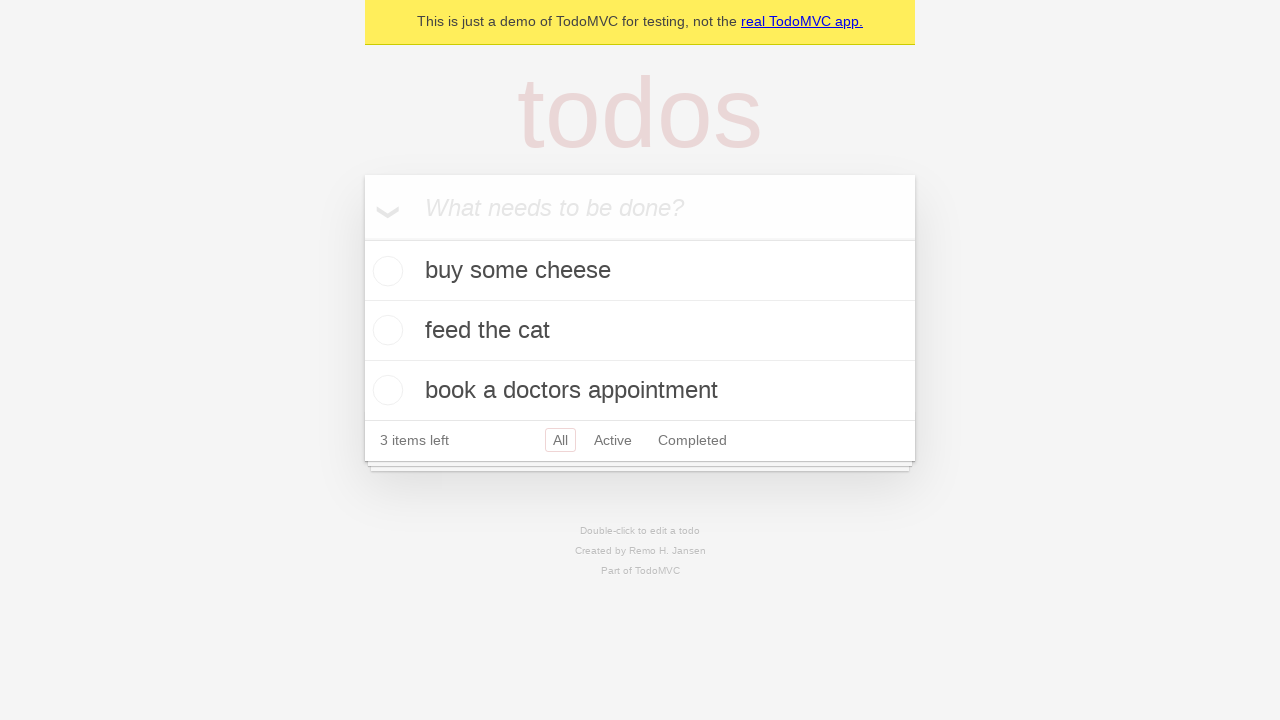

Waited for todo items to be rendered
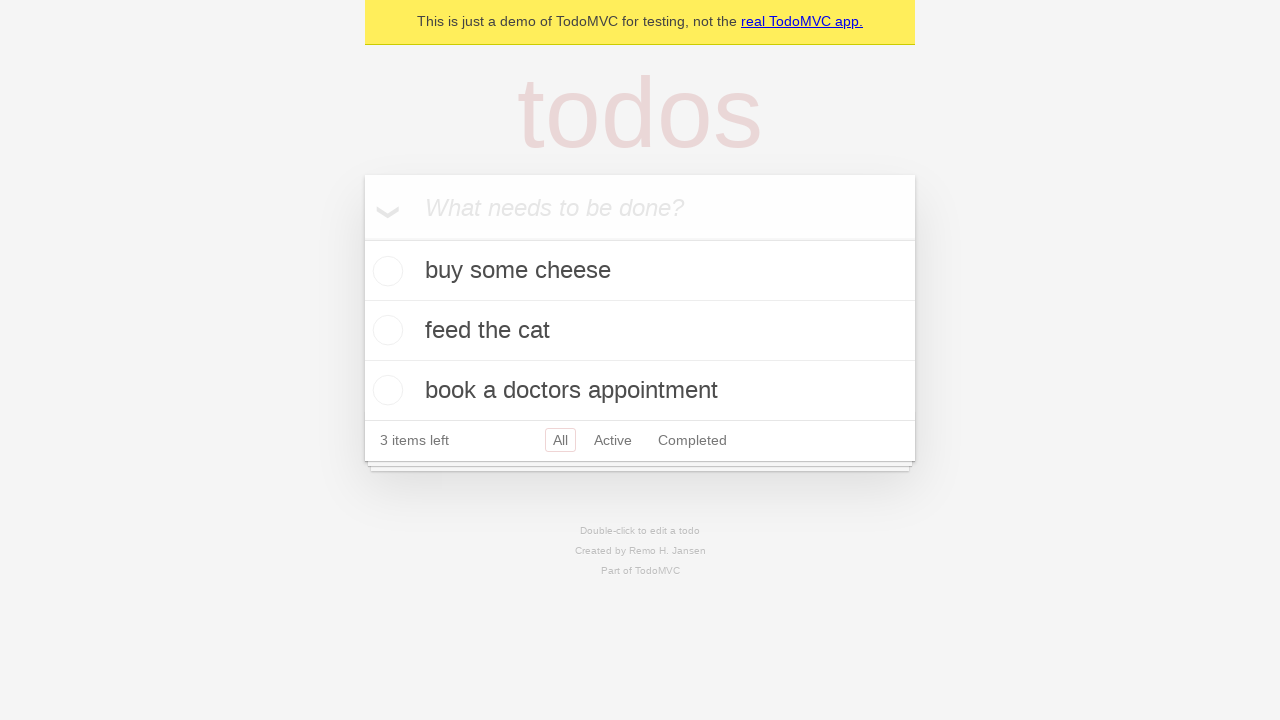

Marked second todo item as completed by checking checkbox at (385, 330) on internal:testid=[data-testid="todo-item"s] >> nth=1 >> internal:role=checkbox
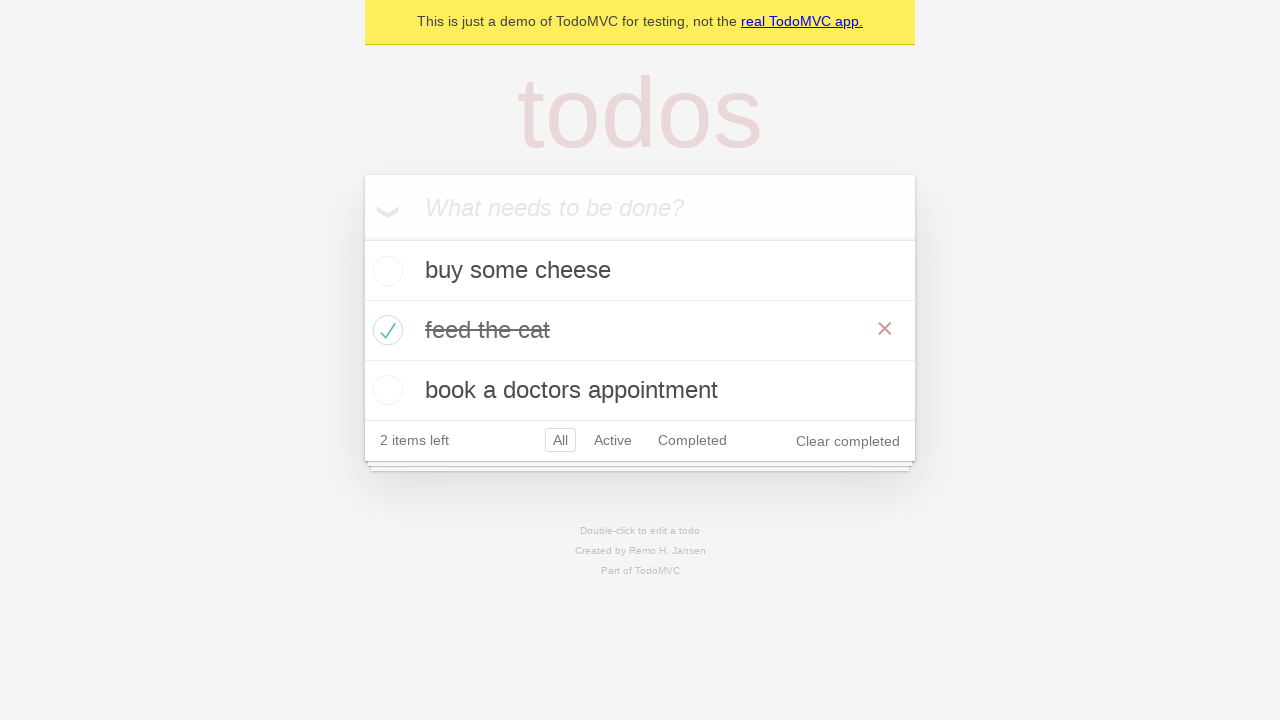

Clicked 'Clear completed' button to remove completed items at (848, 441) on internal:role=button[name="Clear completed"i]
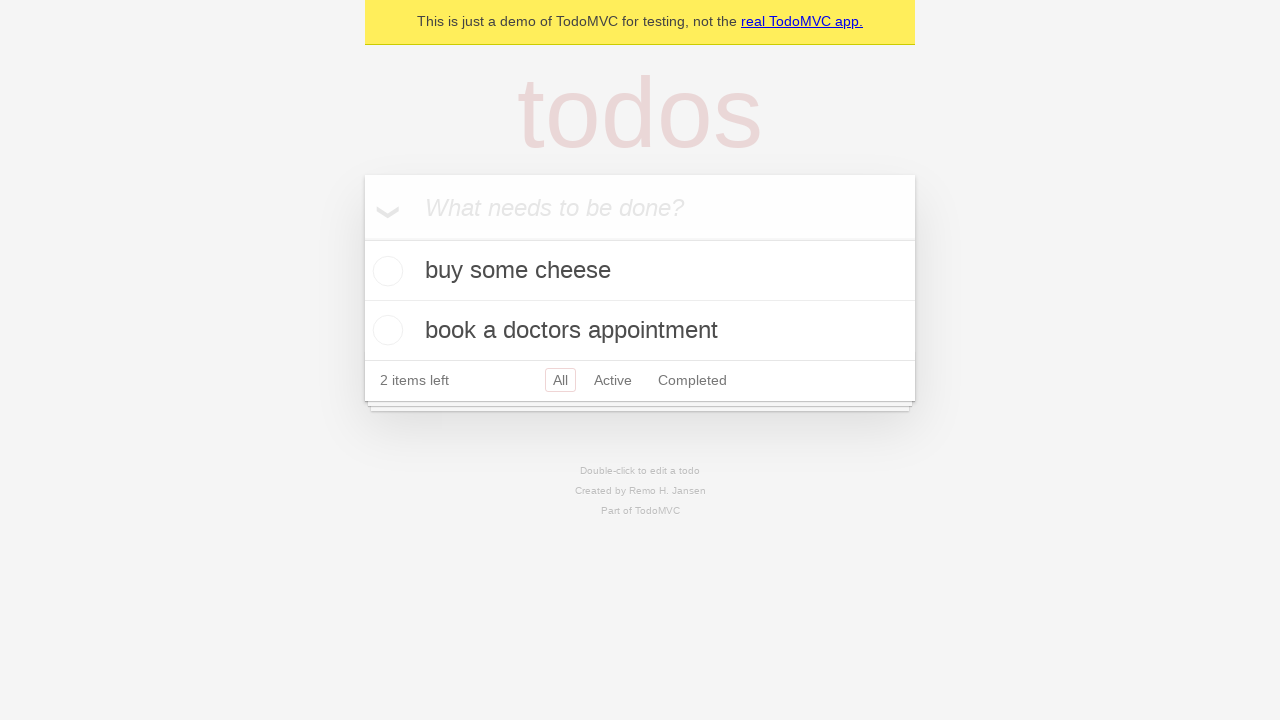

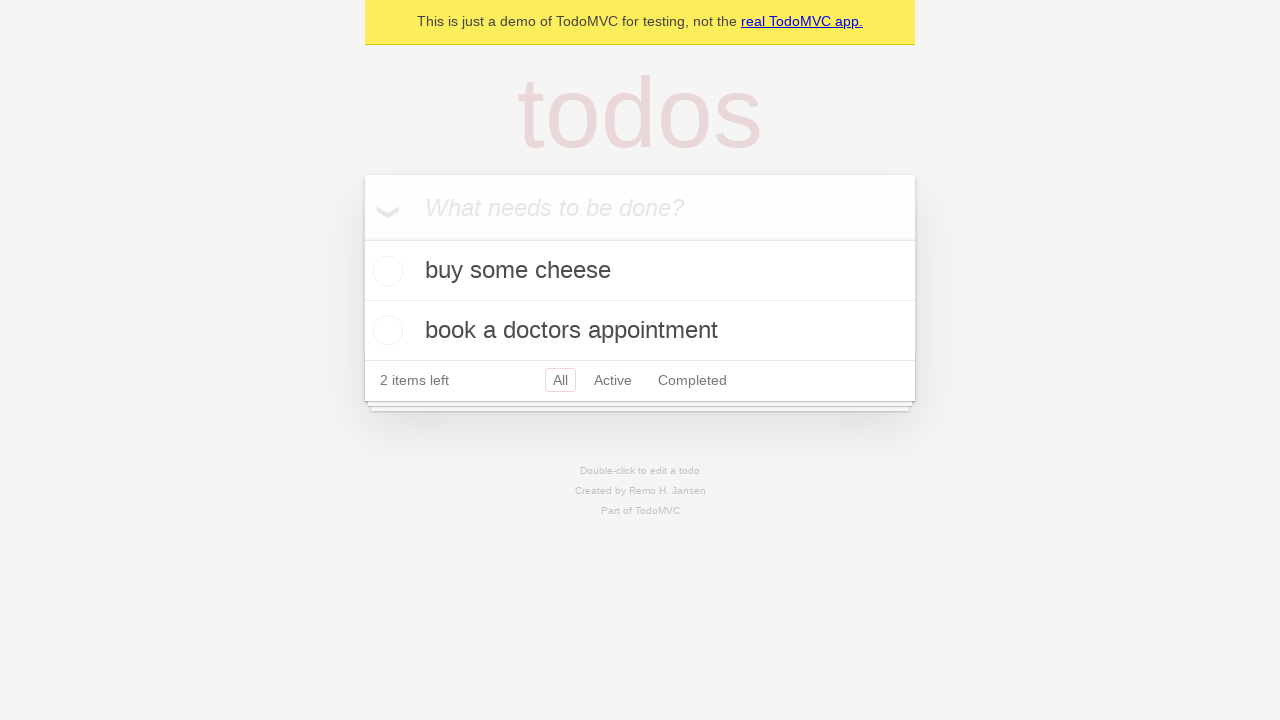